Tests a web table on TutorialsPoint's Selenium practice page by reading and verifying table cell data from a specific row

Starting URL: https://www.tutorialspoint.com/selenium/practice/webtables.php#

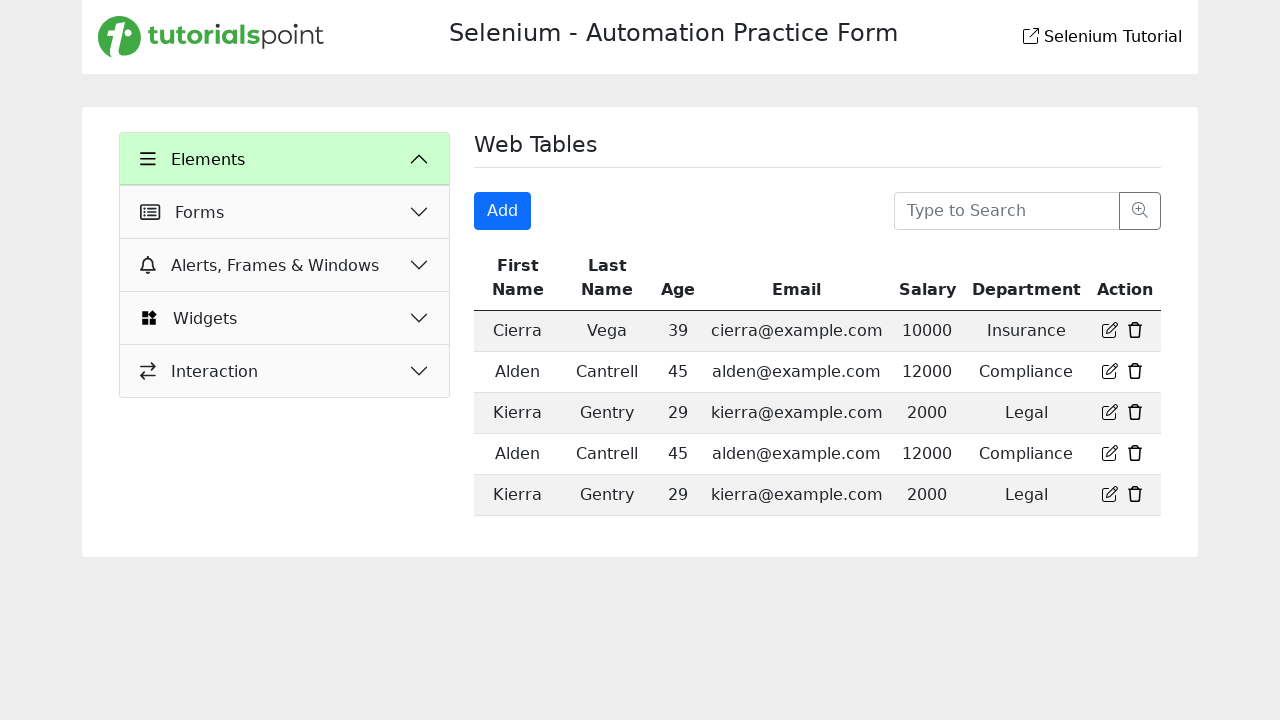

Set viewport size to 1936x1000
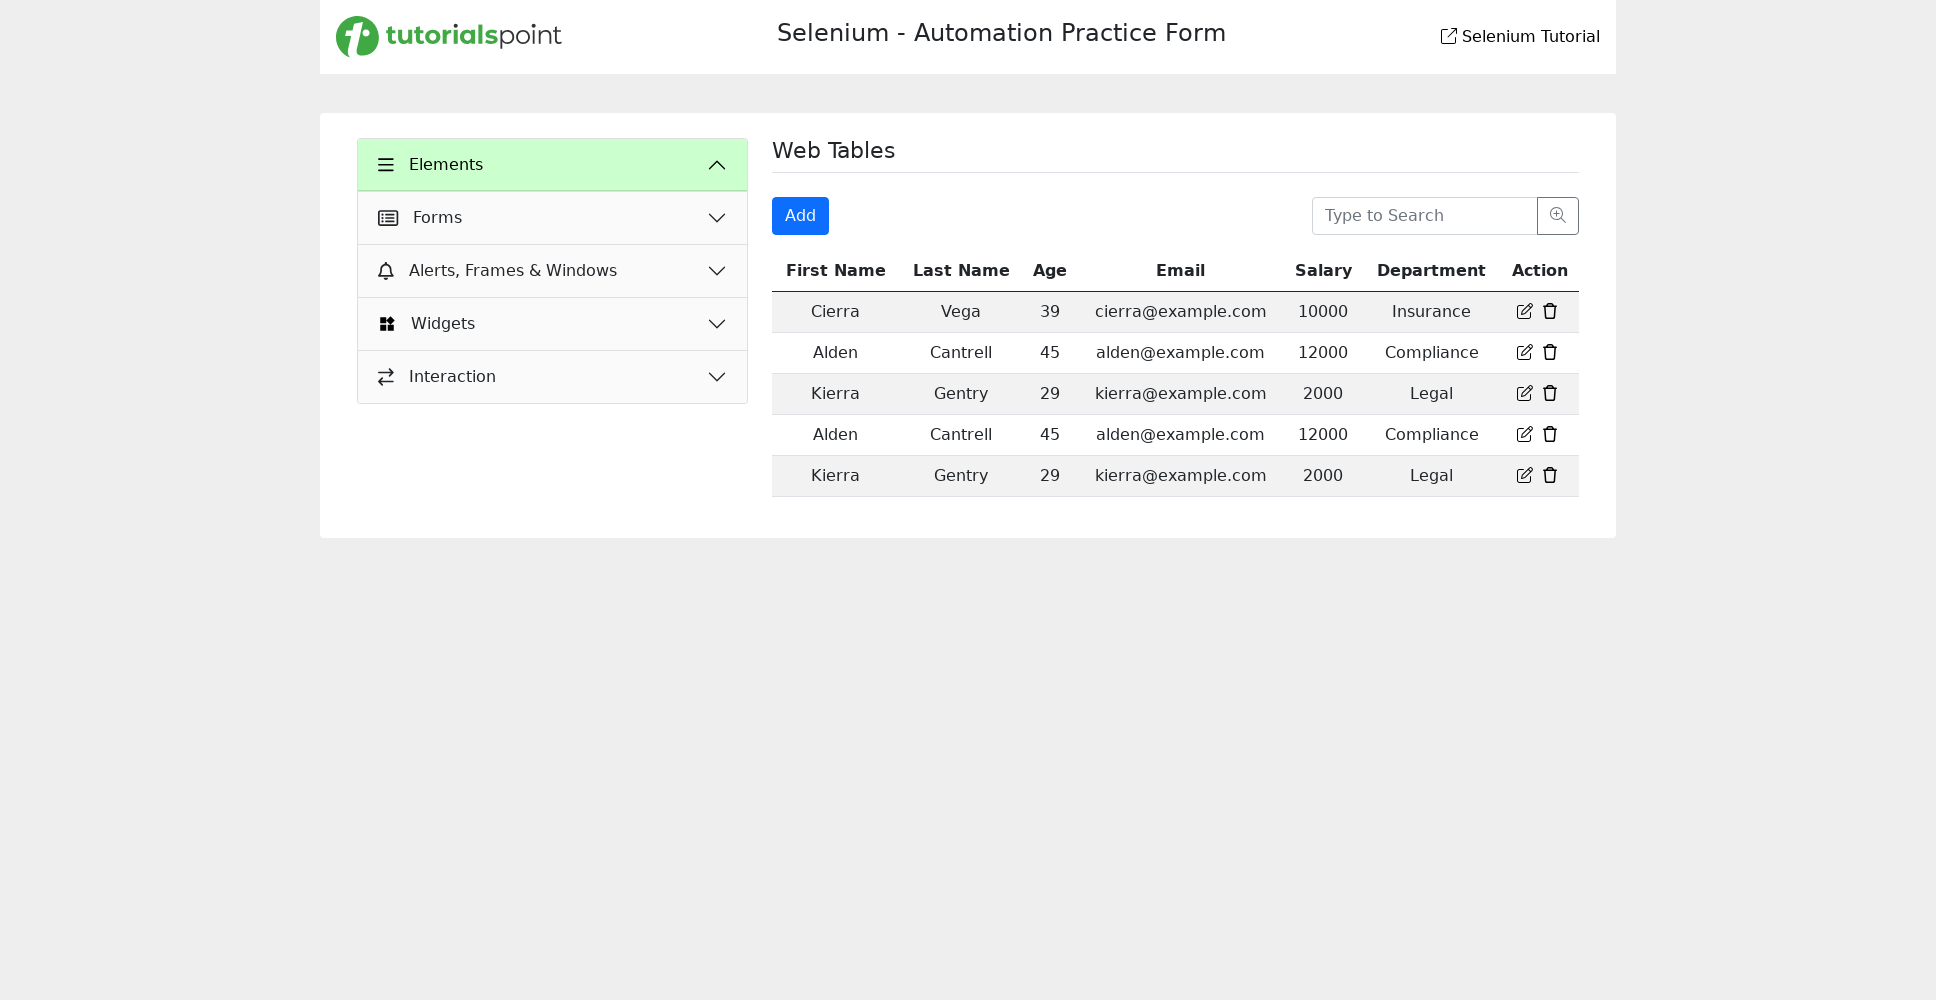

Waited for web table to load
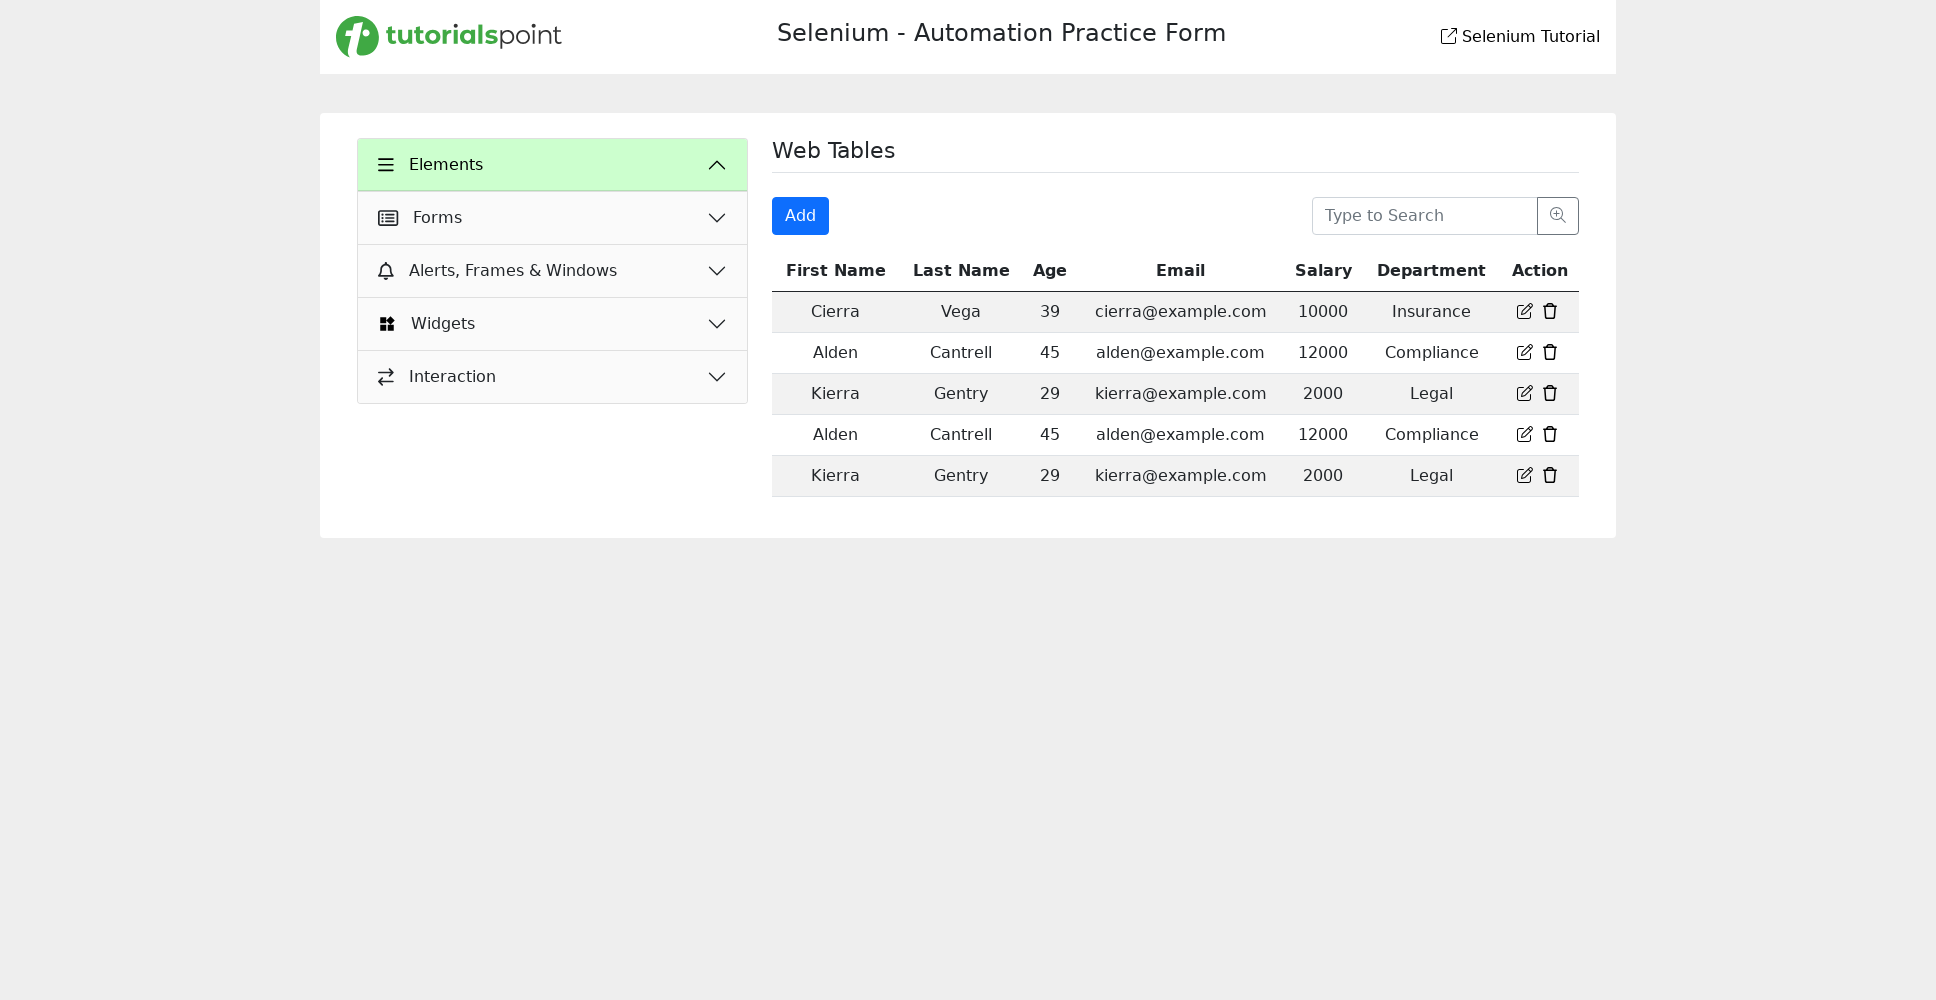

Retrieved name cell value from second row: 'Alden'
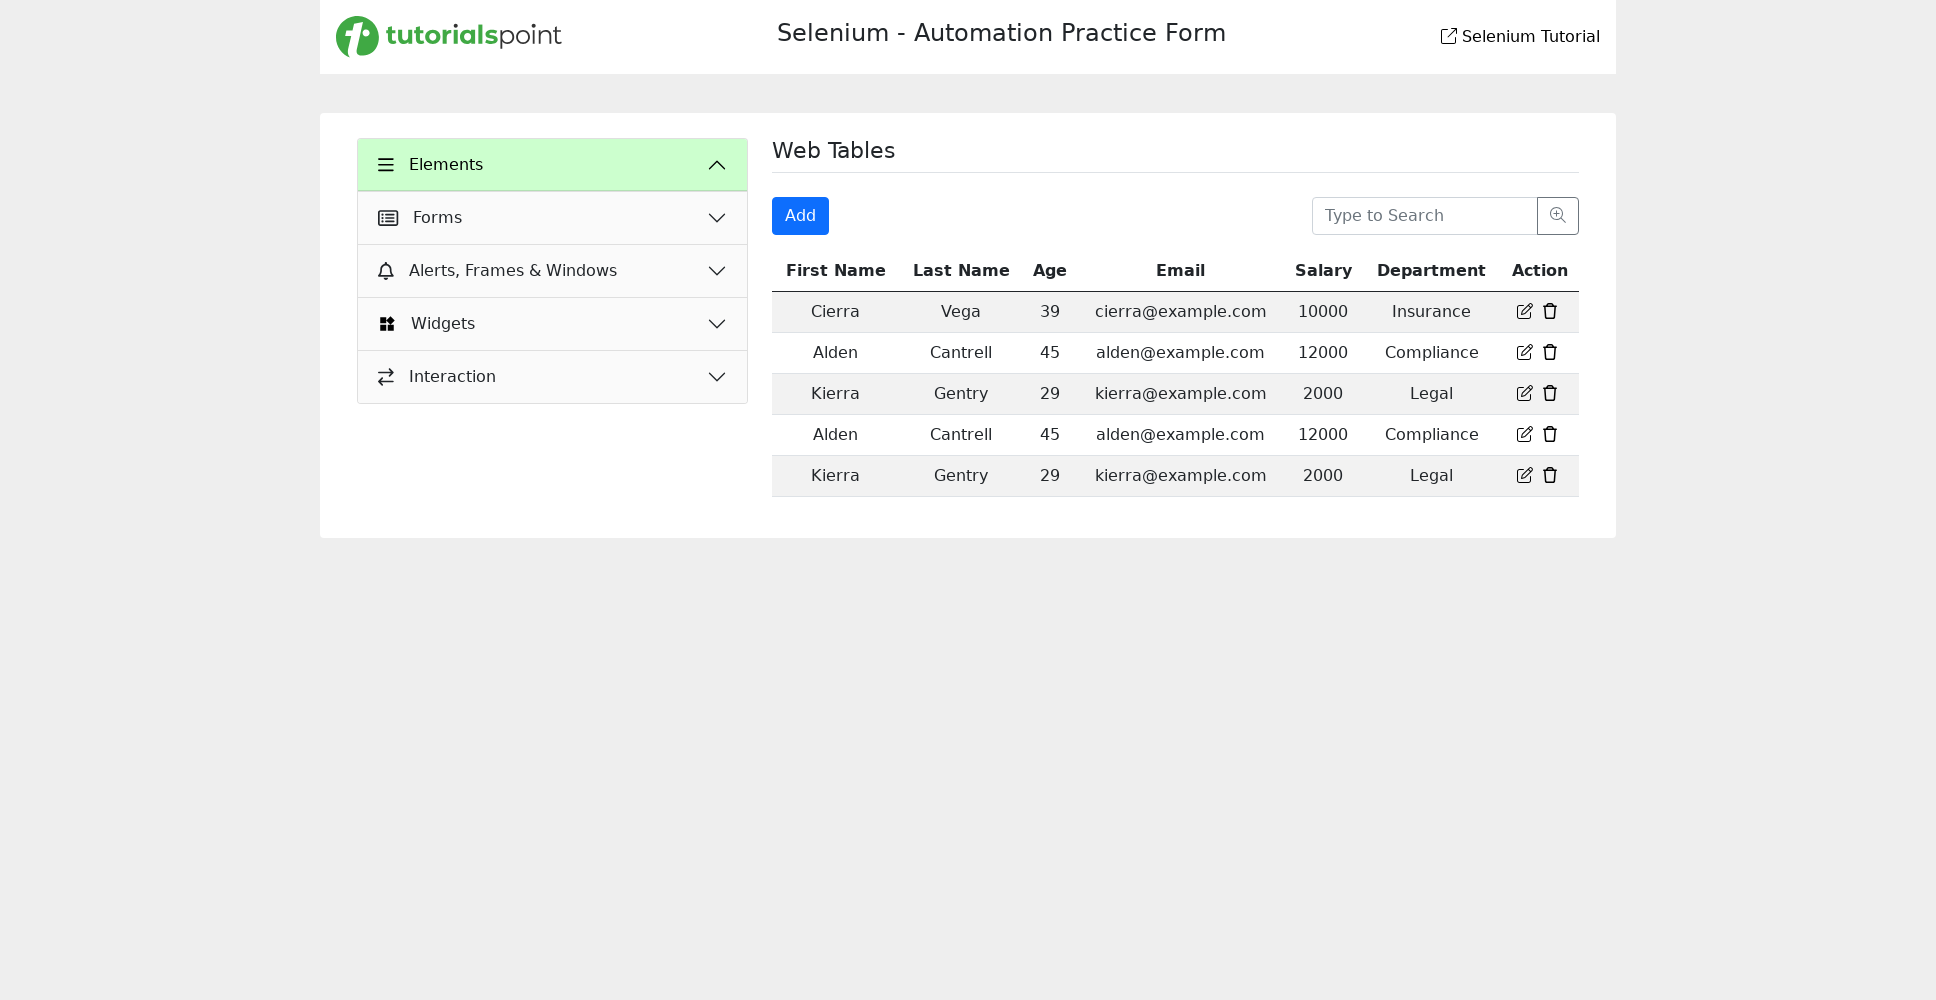

Retrieved last name cell value from second row: 'Cantrell'
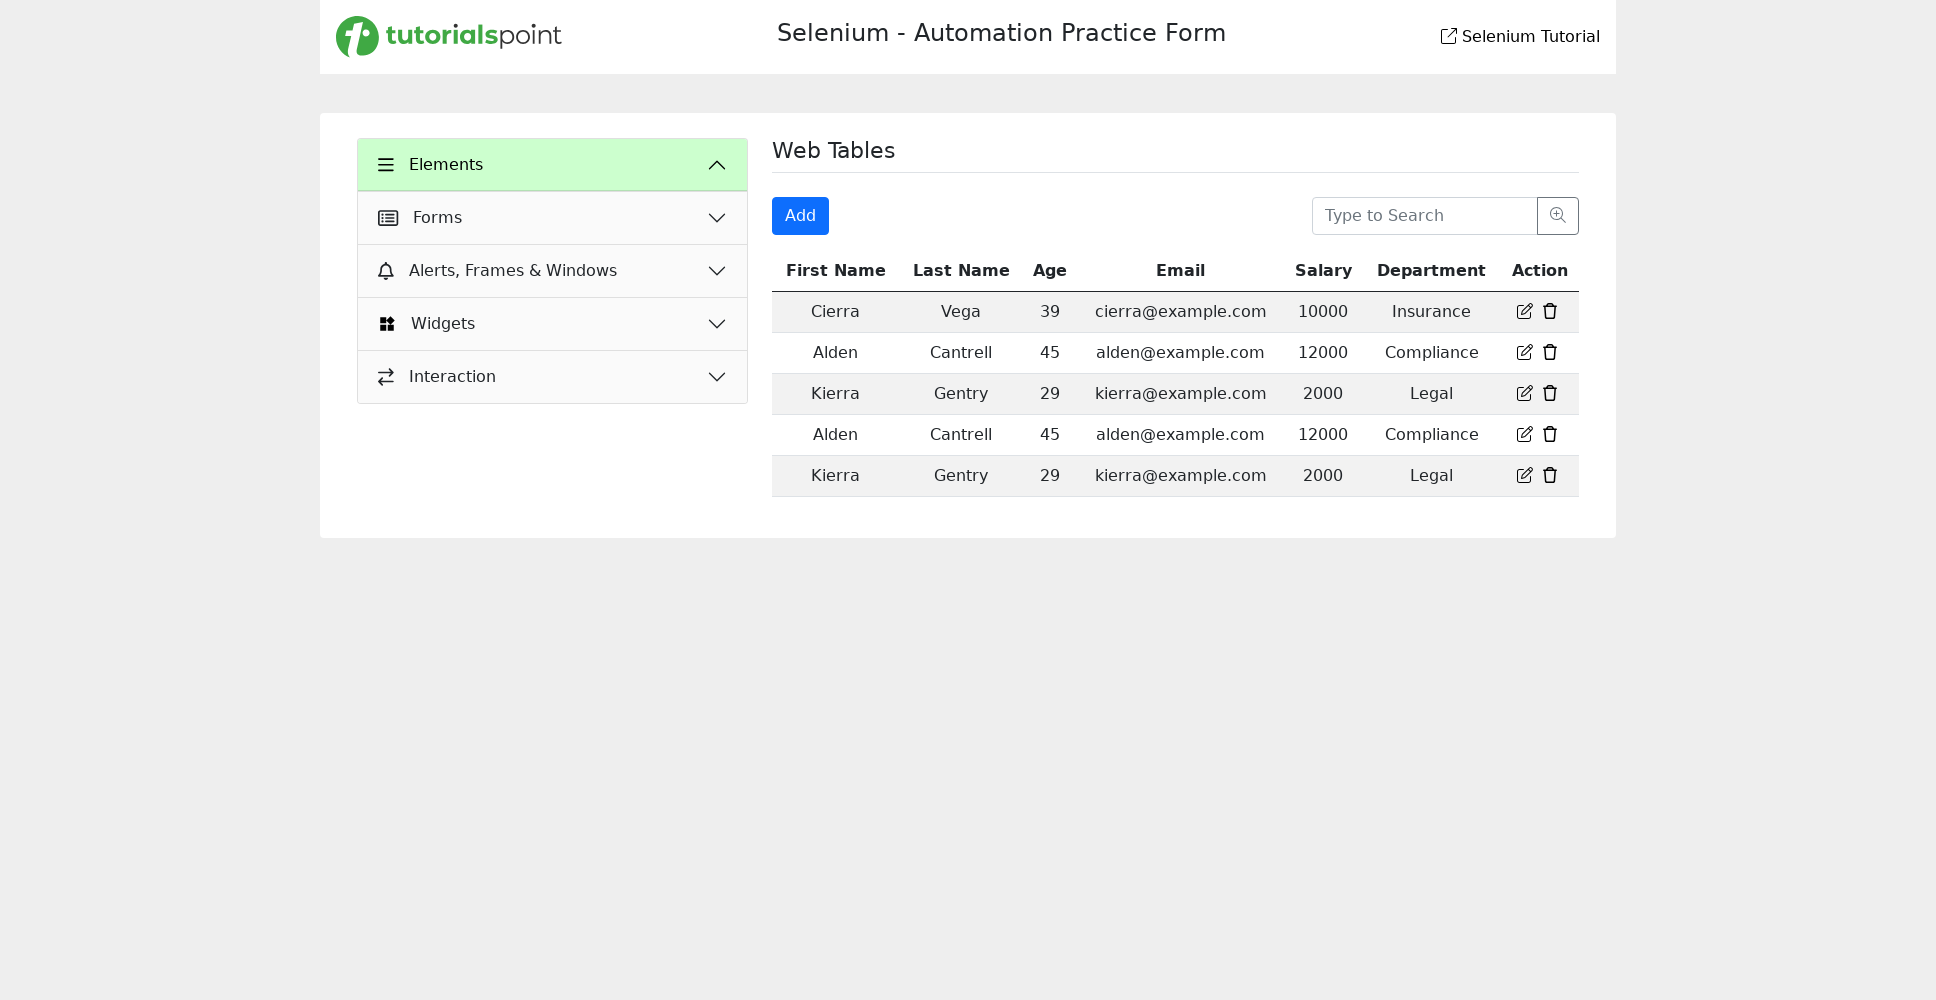

Retrieved age cell value from second row: '45'
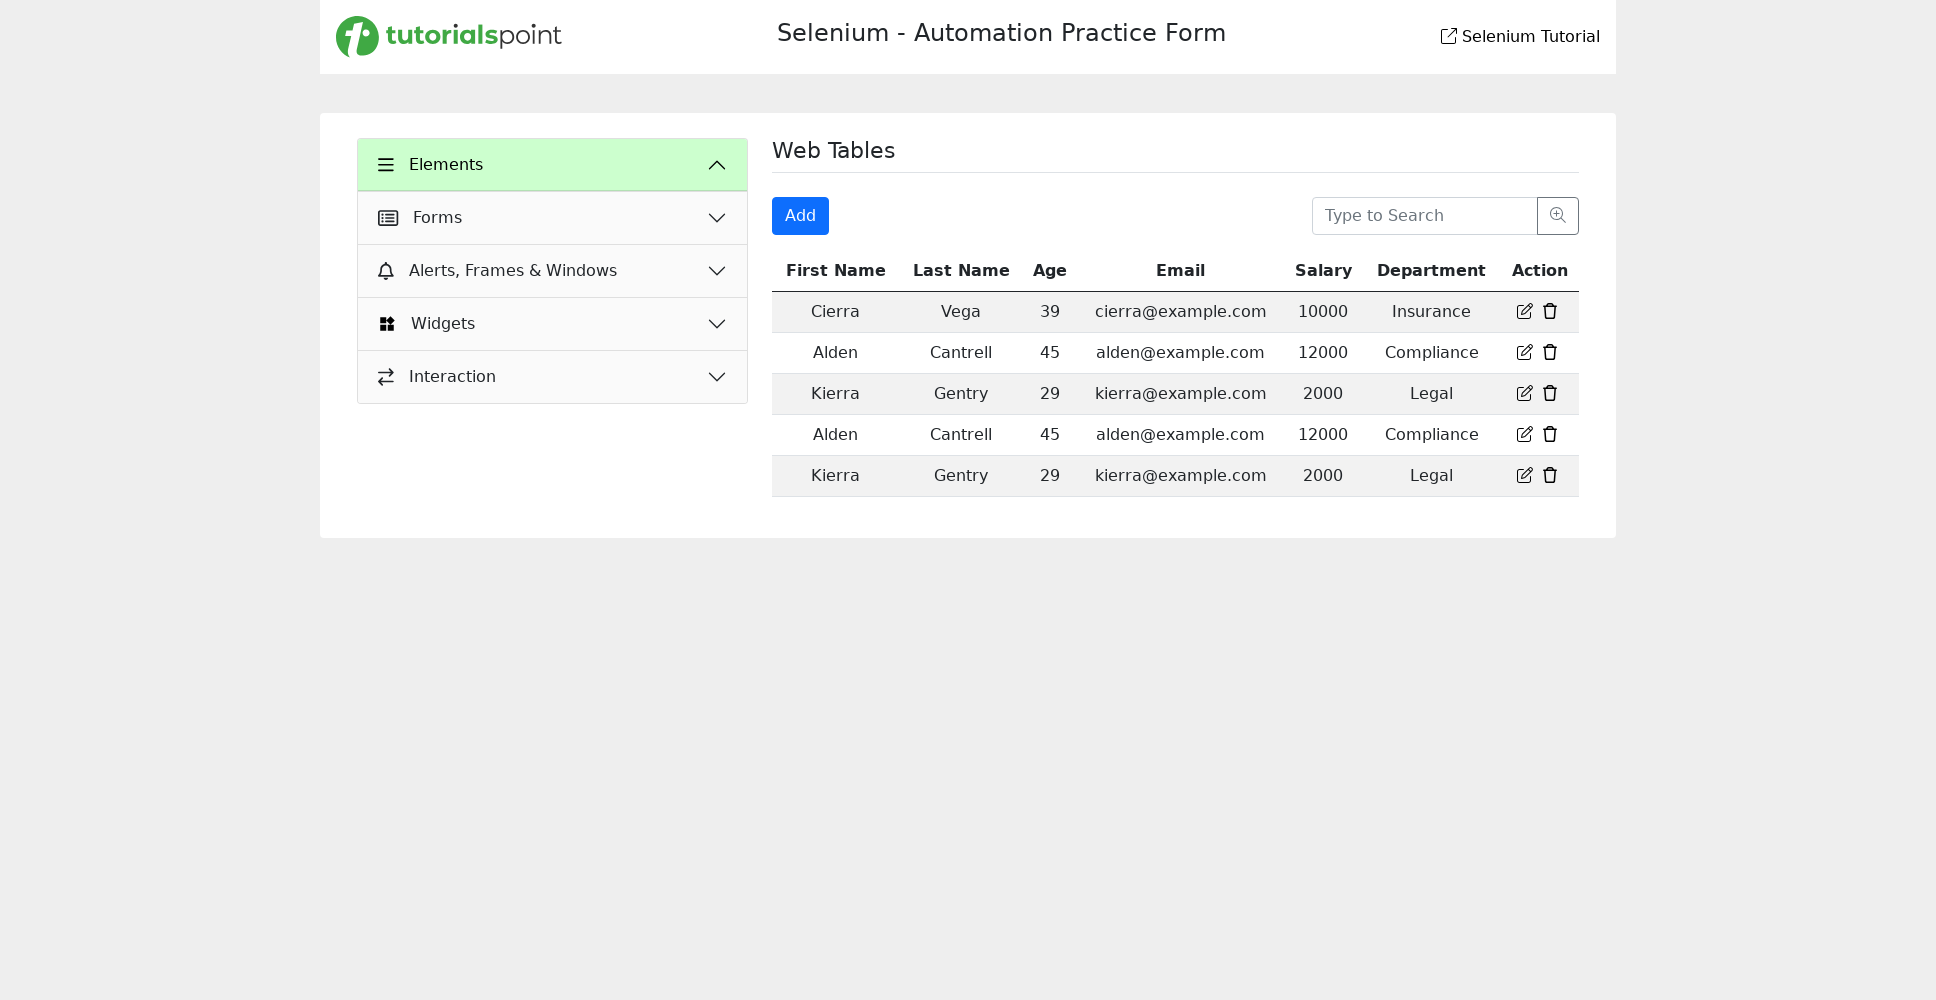

Retrieved email cell value from second row: 'alden@example.com'
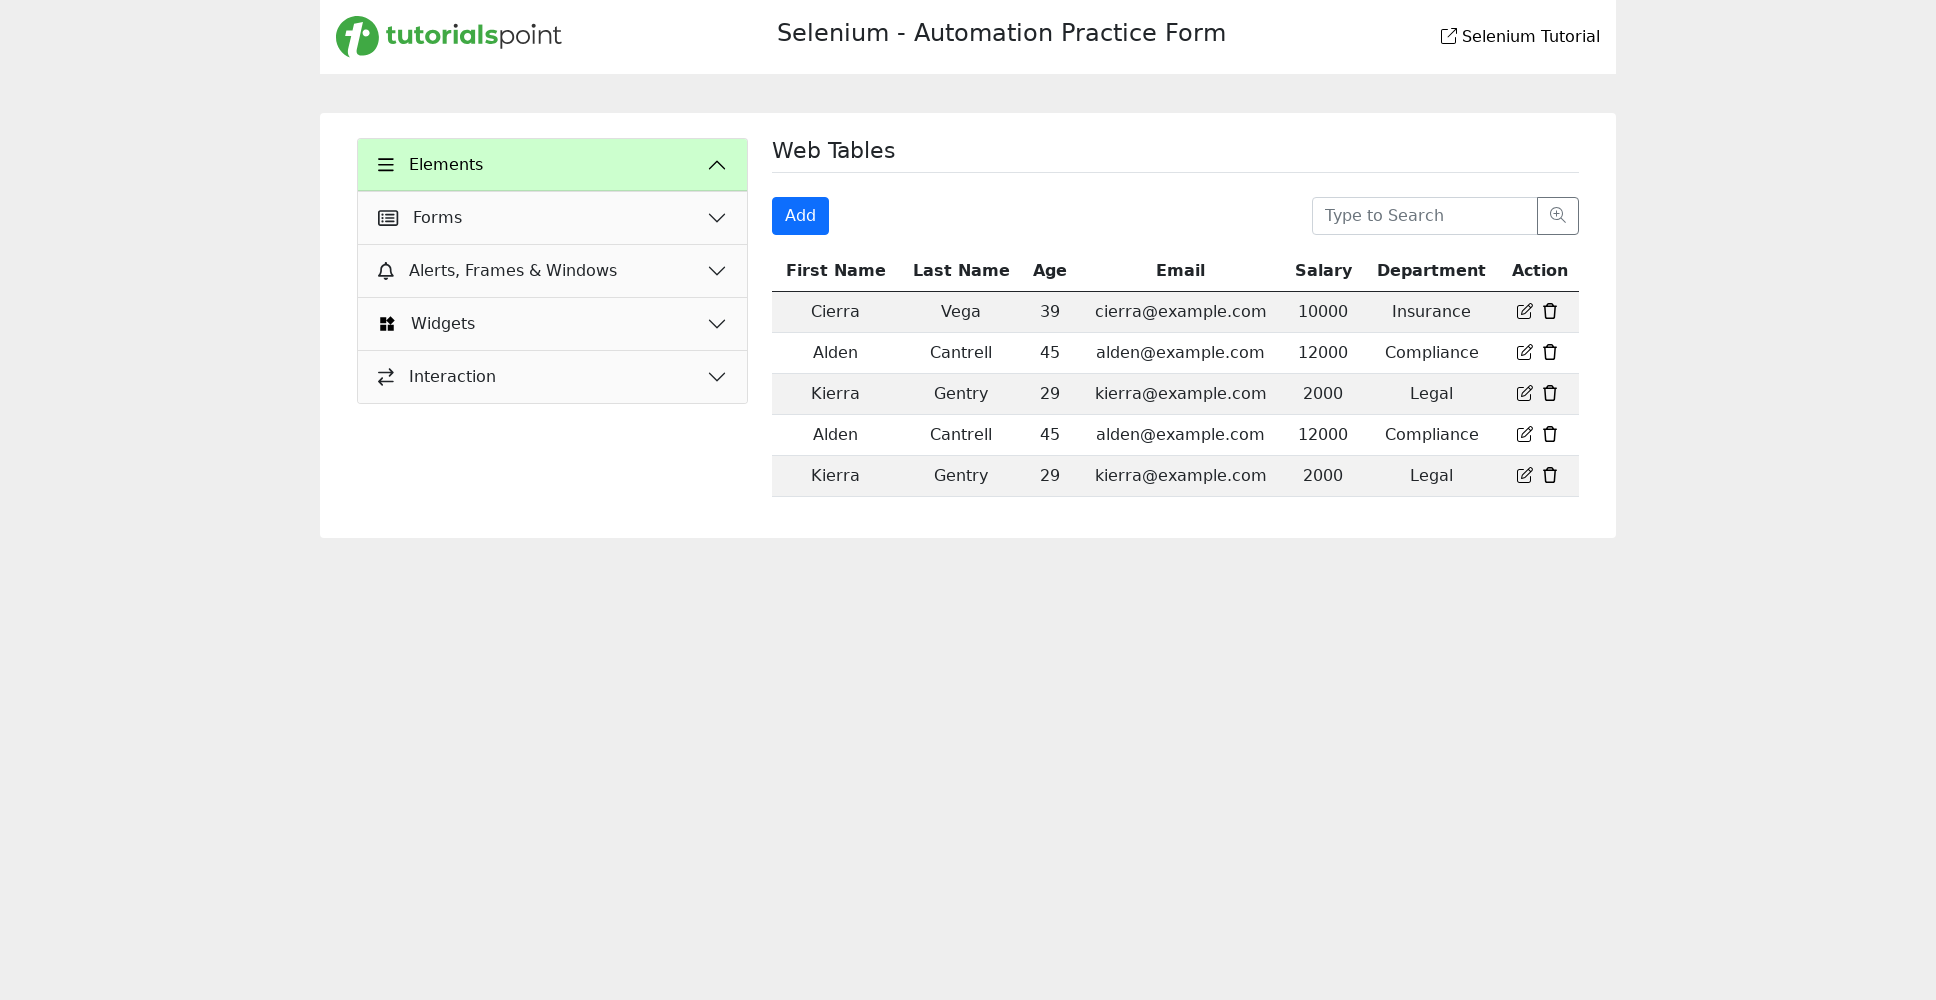

Retrieved salary cell value from second row: '12000'
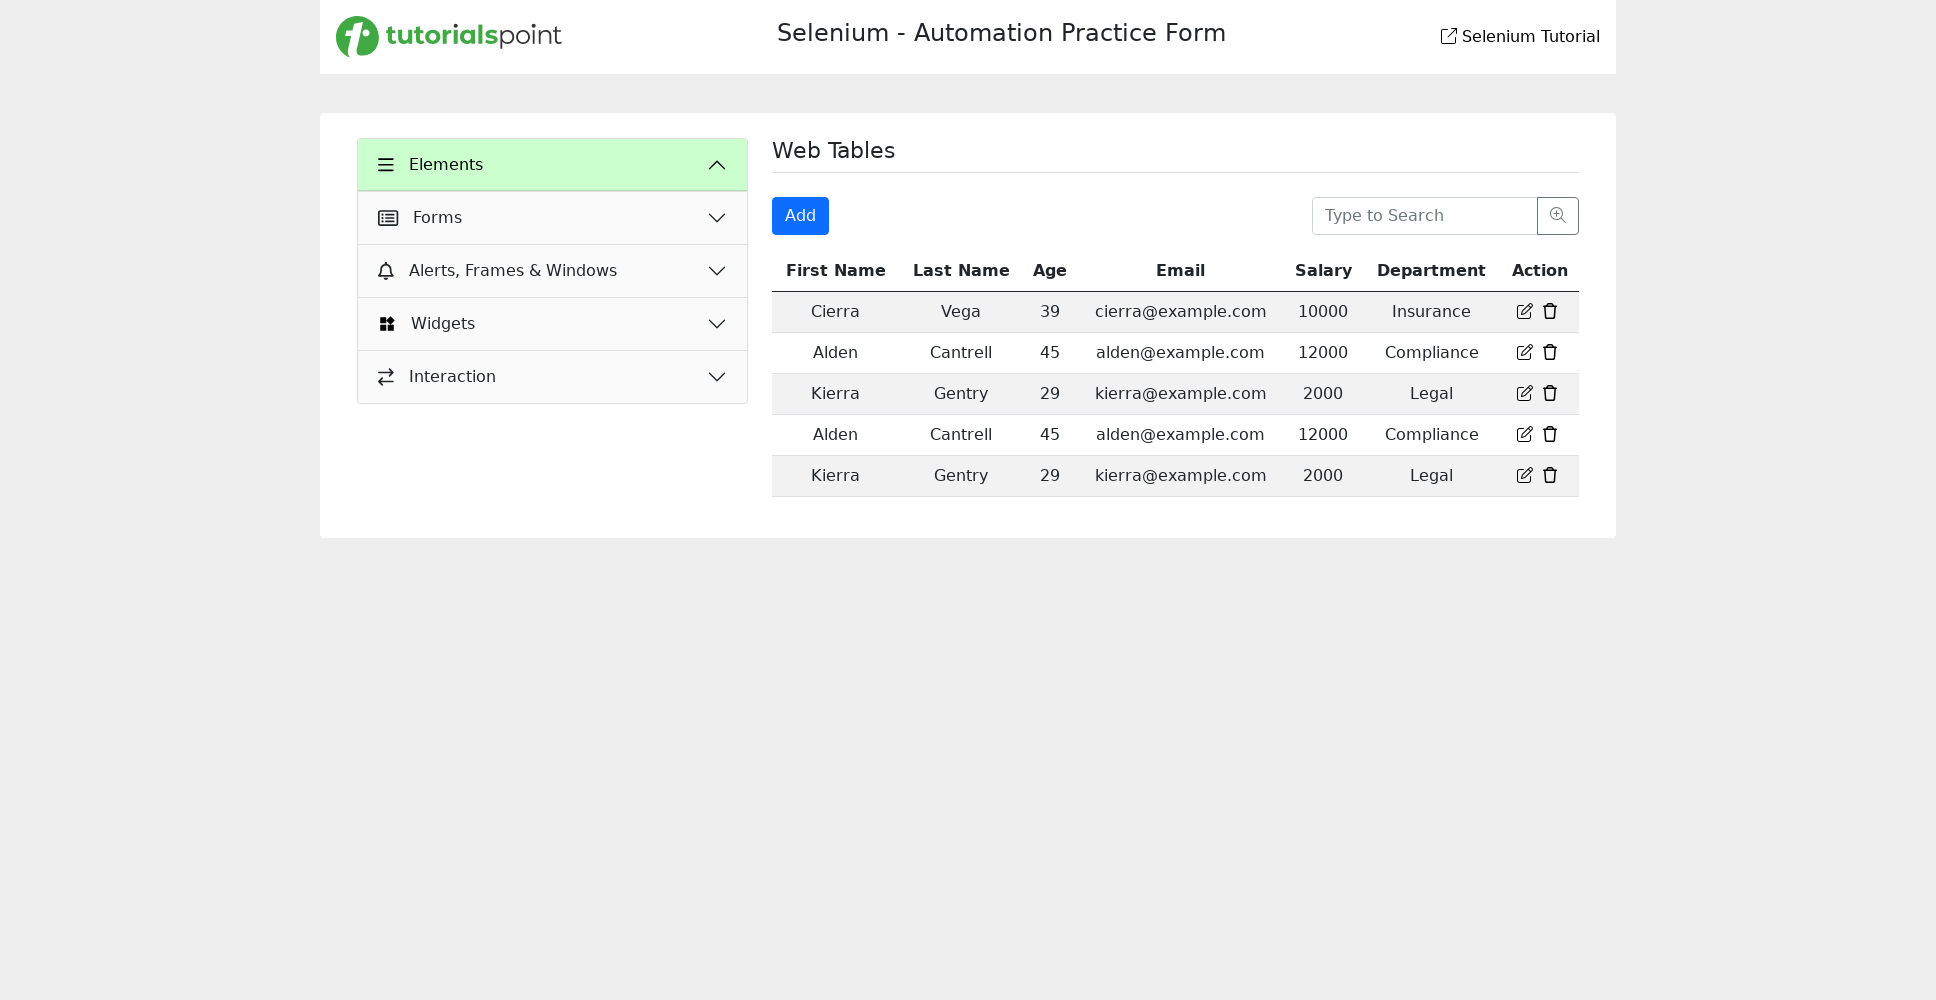

Retrieved department cell value from second row: 'Compliance'
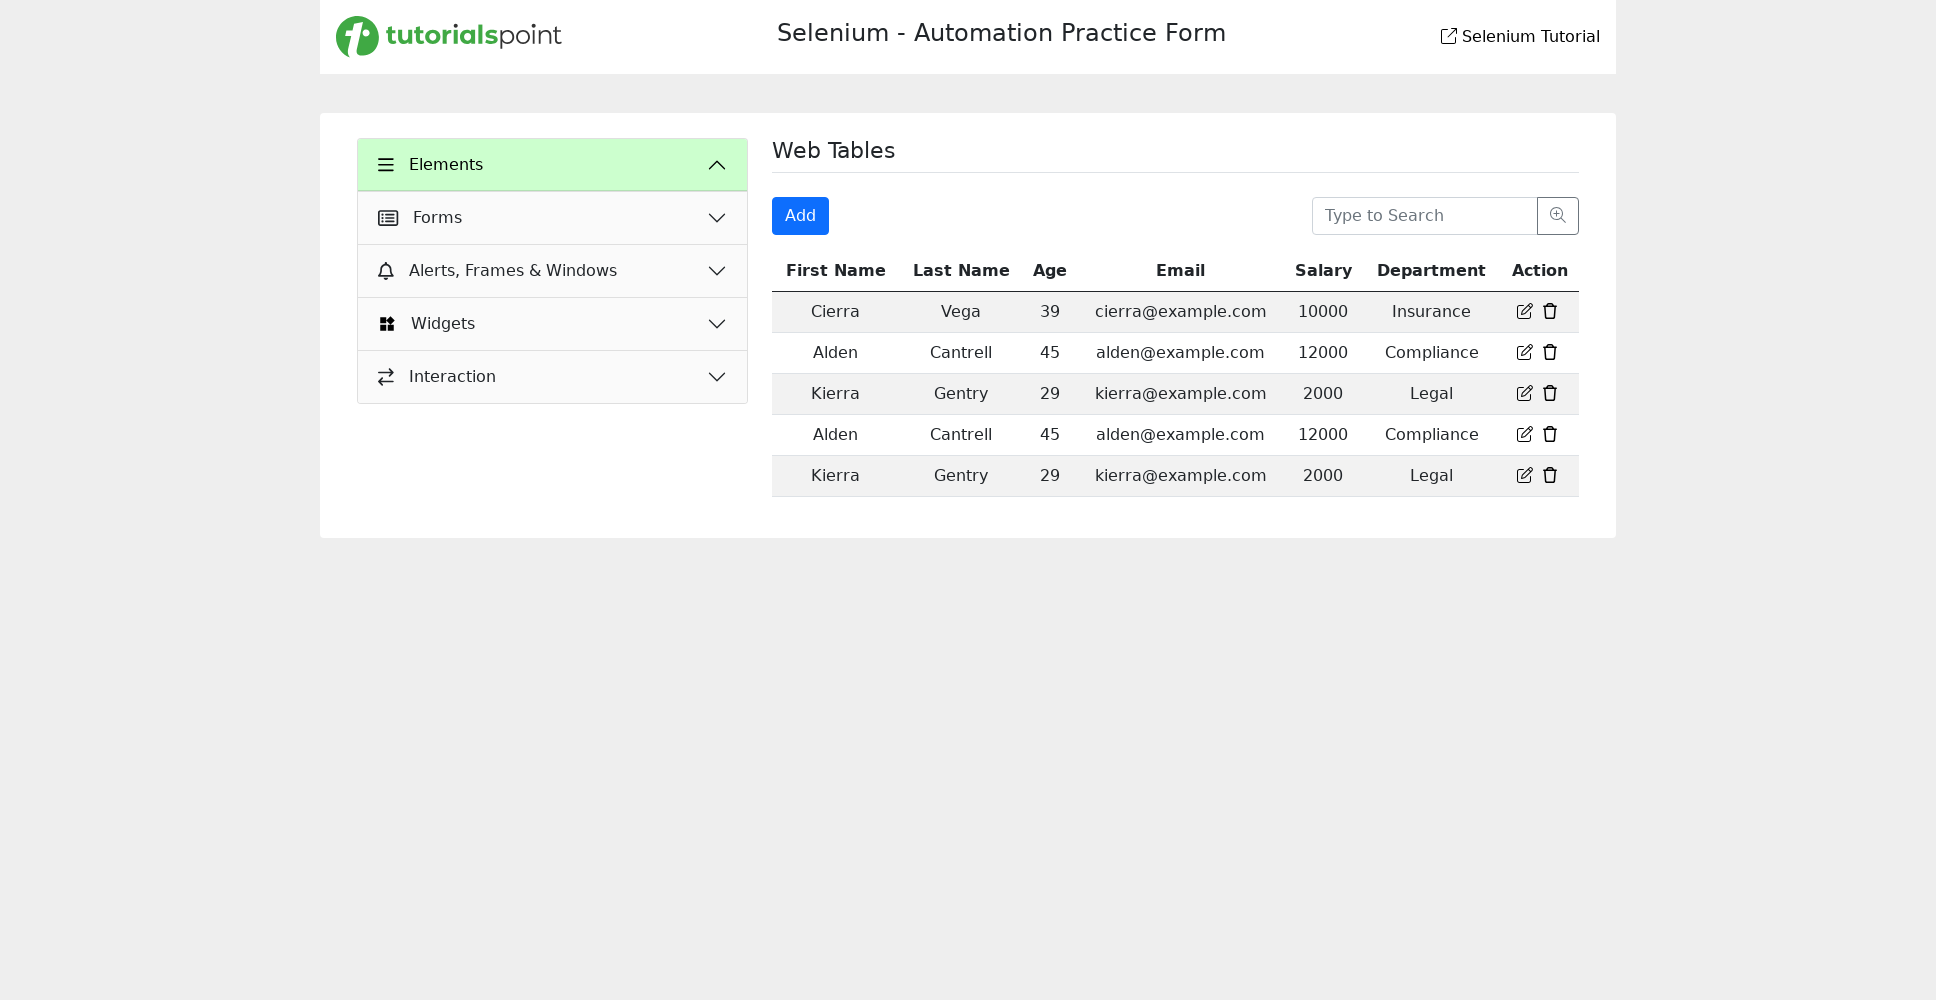

Verified name matches expected value 'Alden'
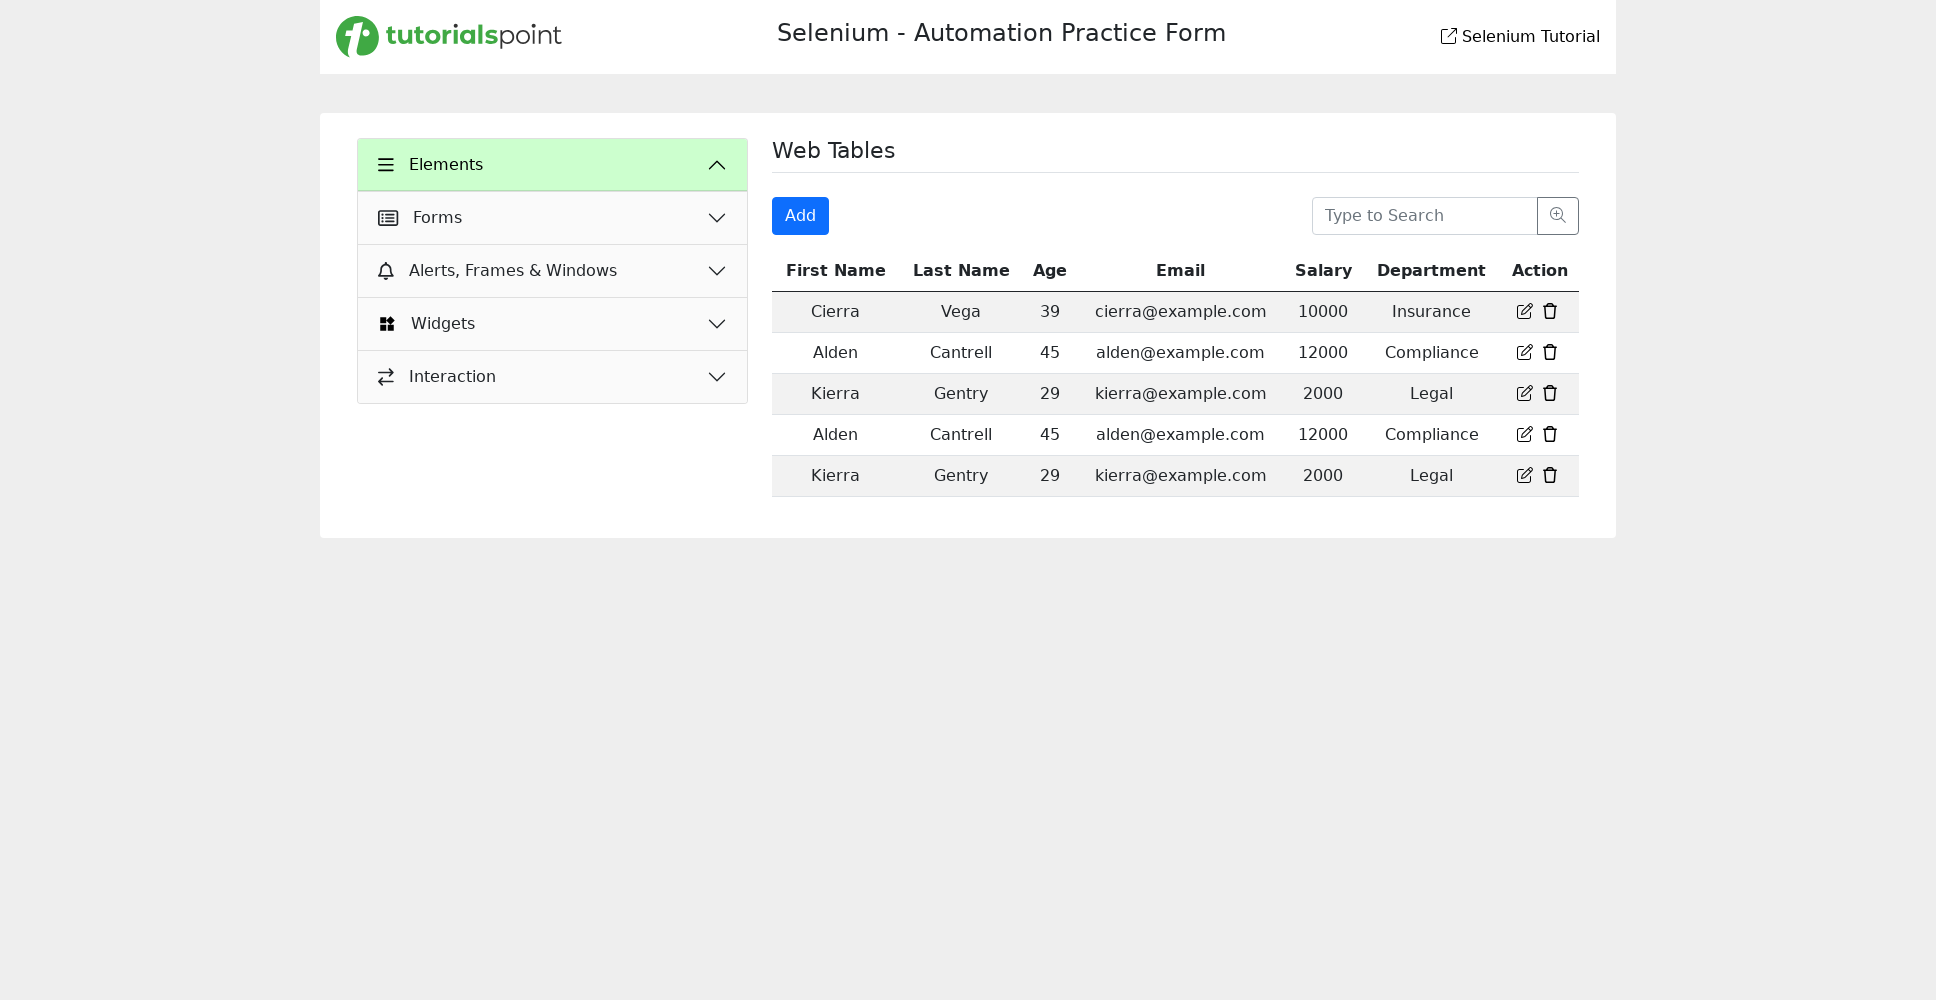

Verified last name matches expected value 'Cantrell'
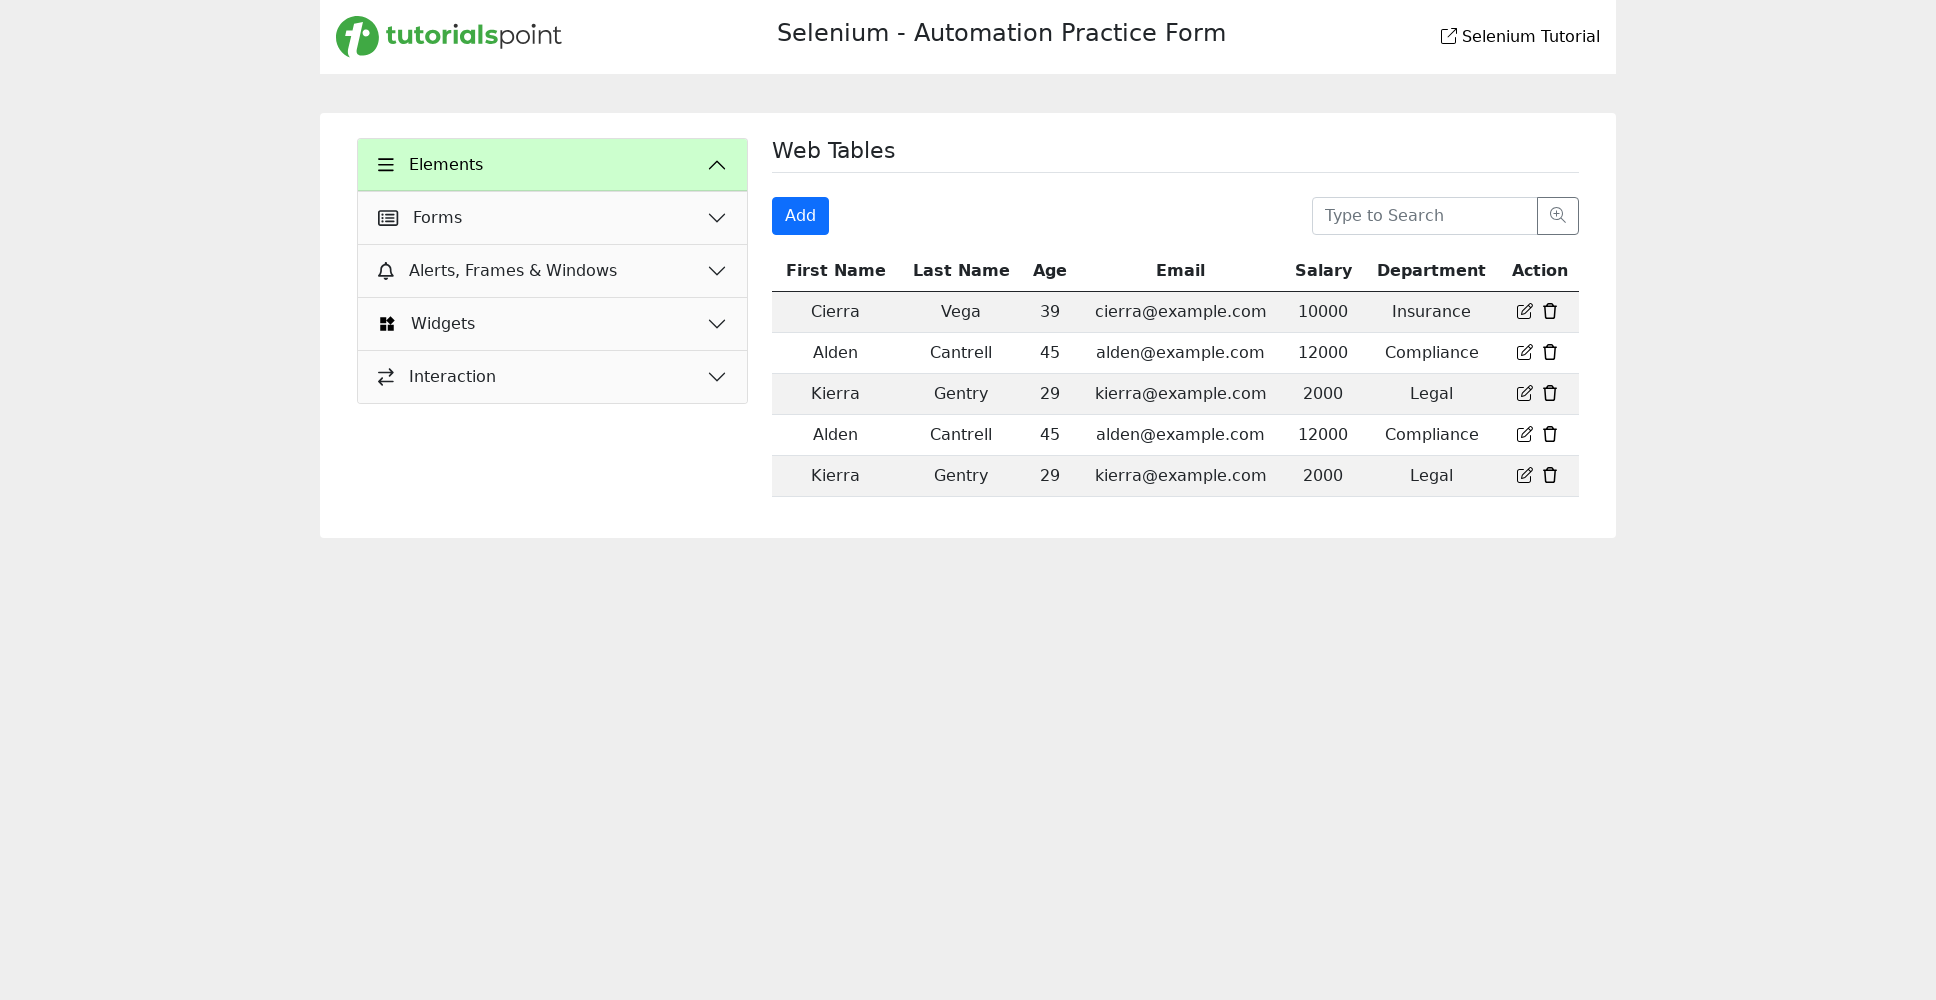

Verified age matches expected value '45'
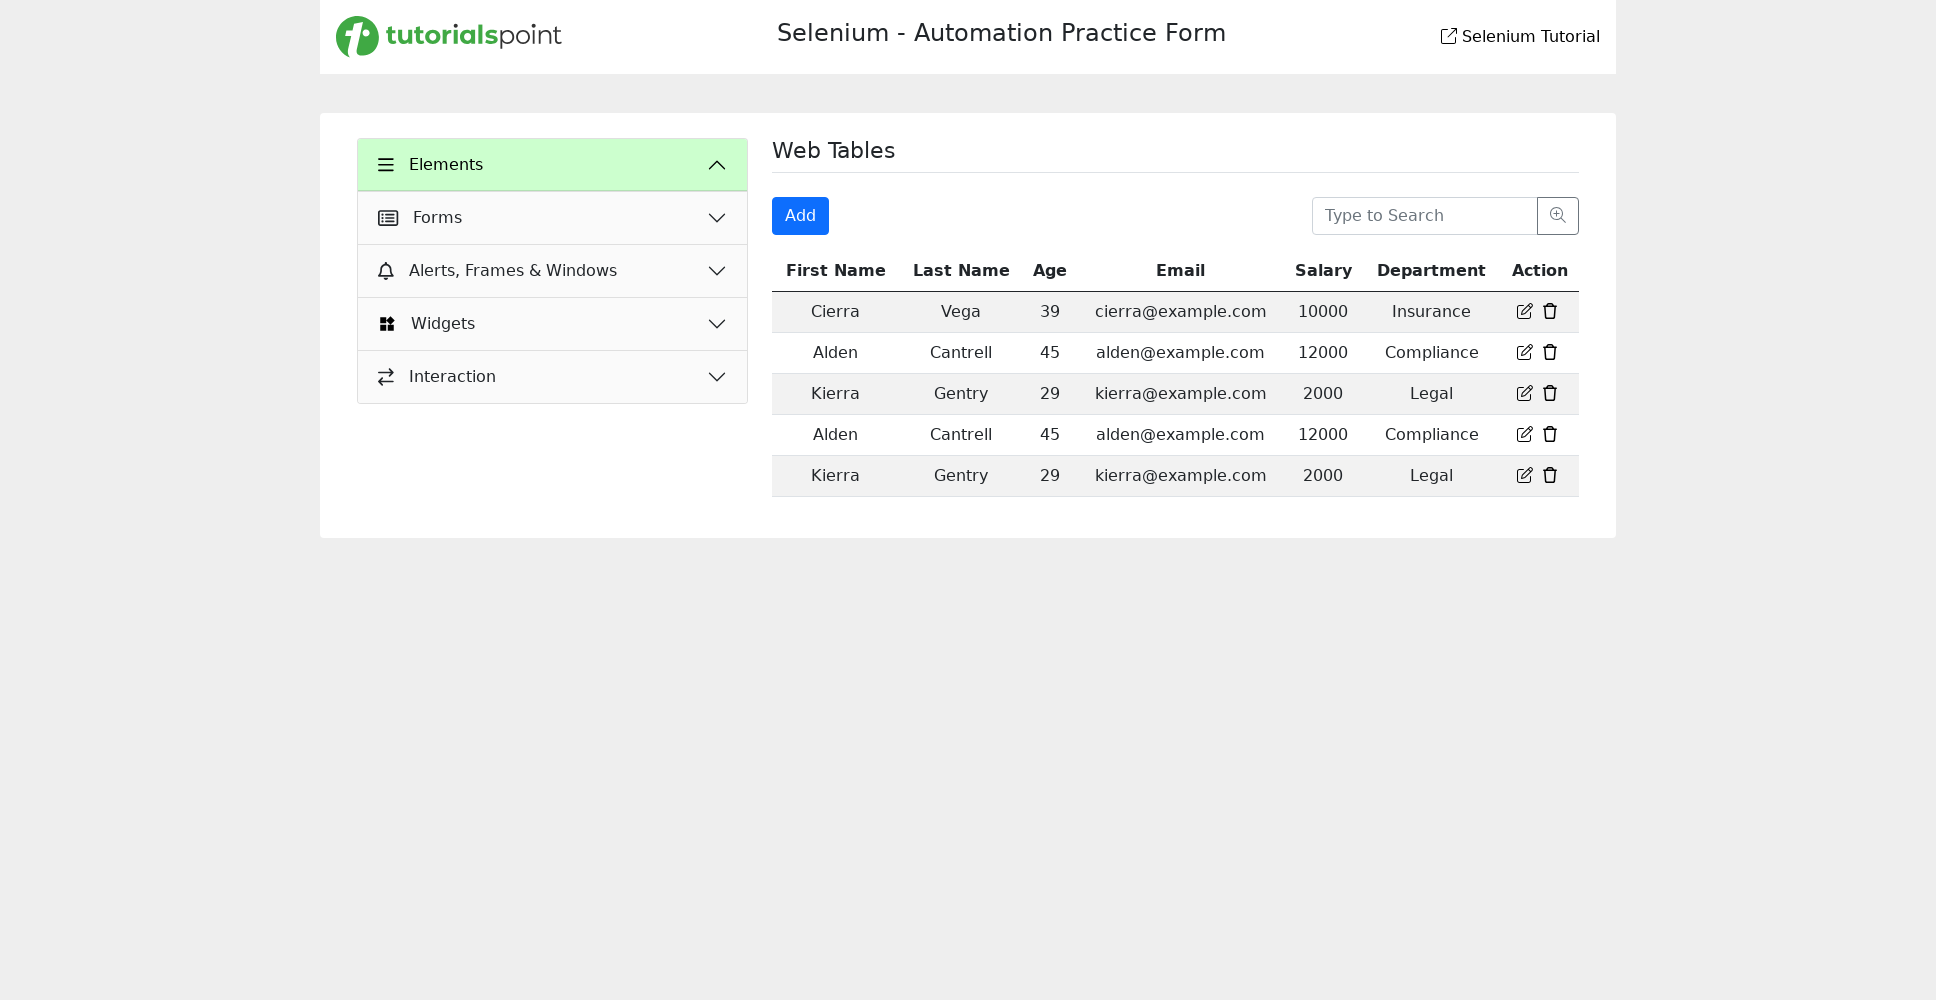

Verified email matches expected value 'alden@example.com'
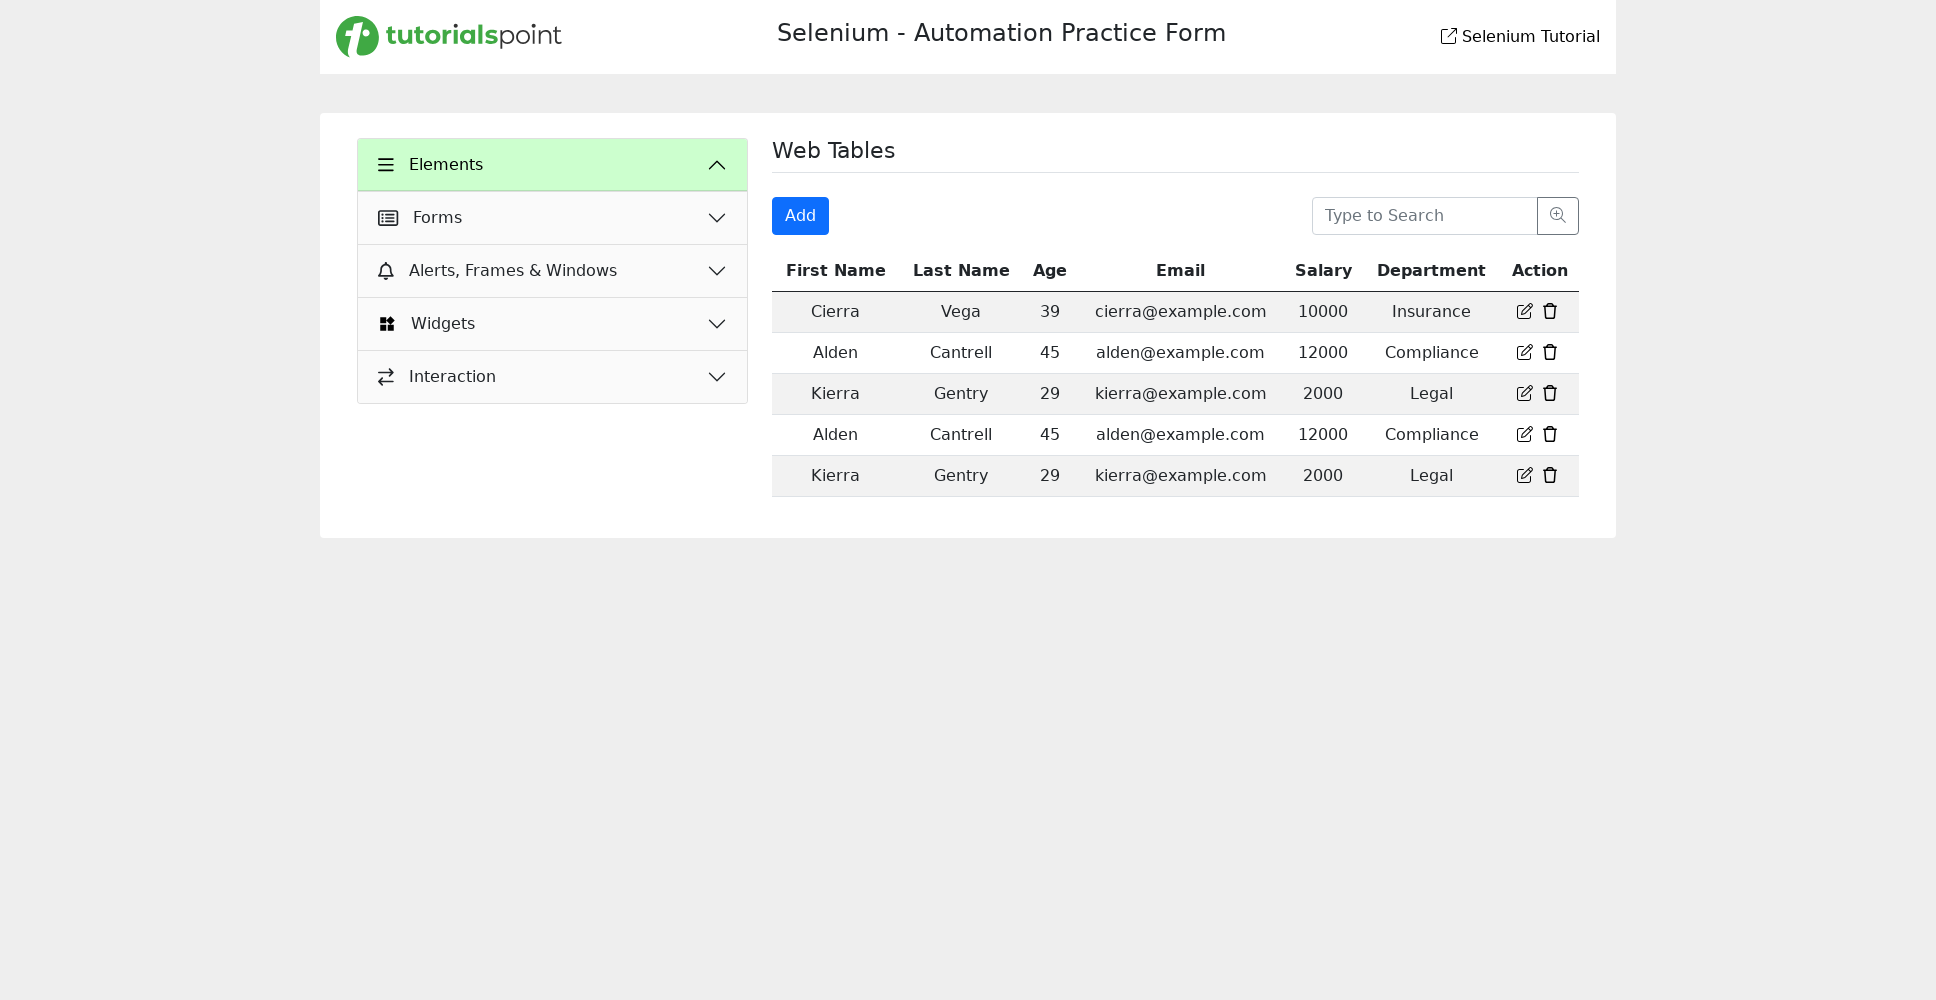

Verified salary matches expected value '12000'
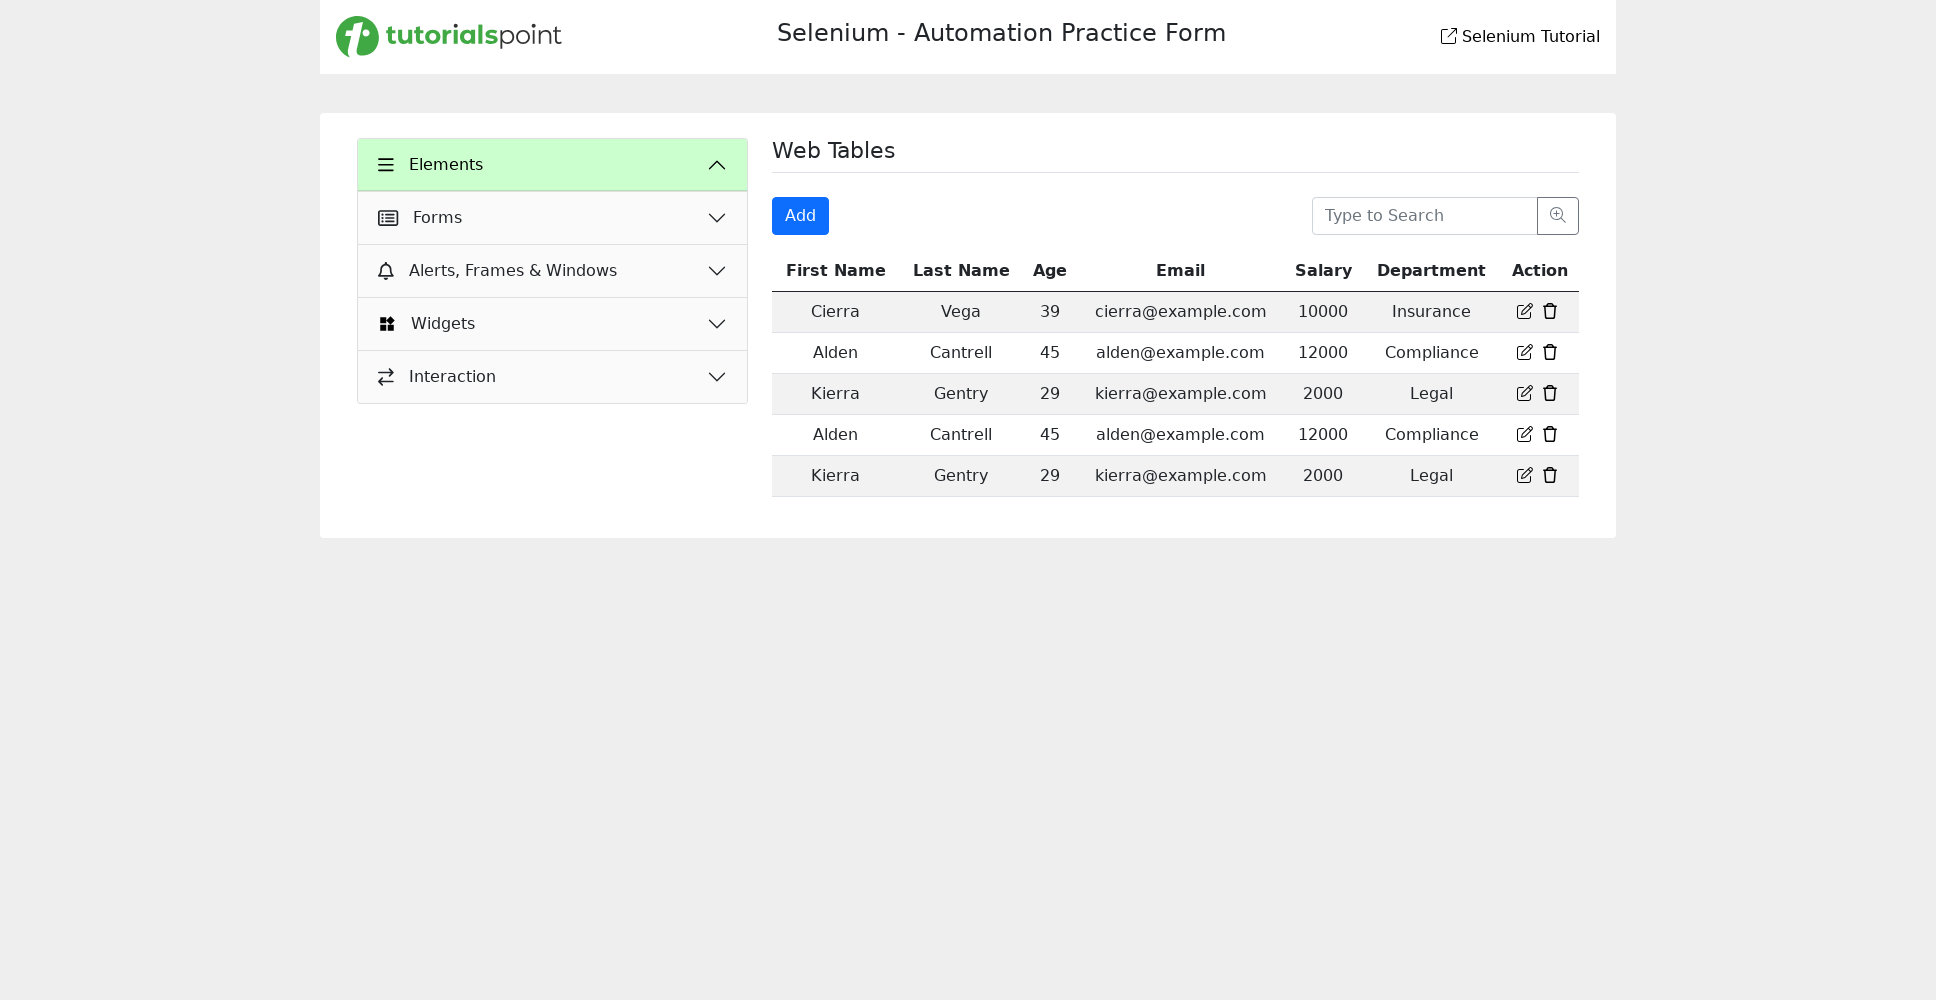

Verified department matches expected value 'Compliance'
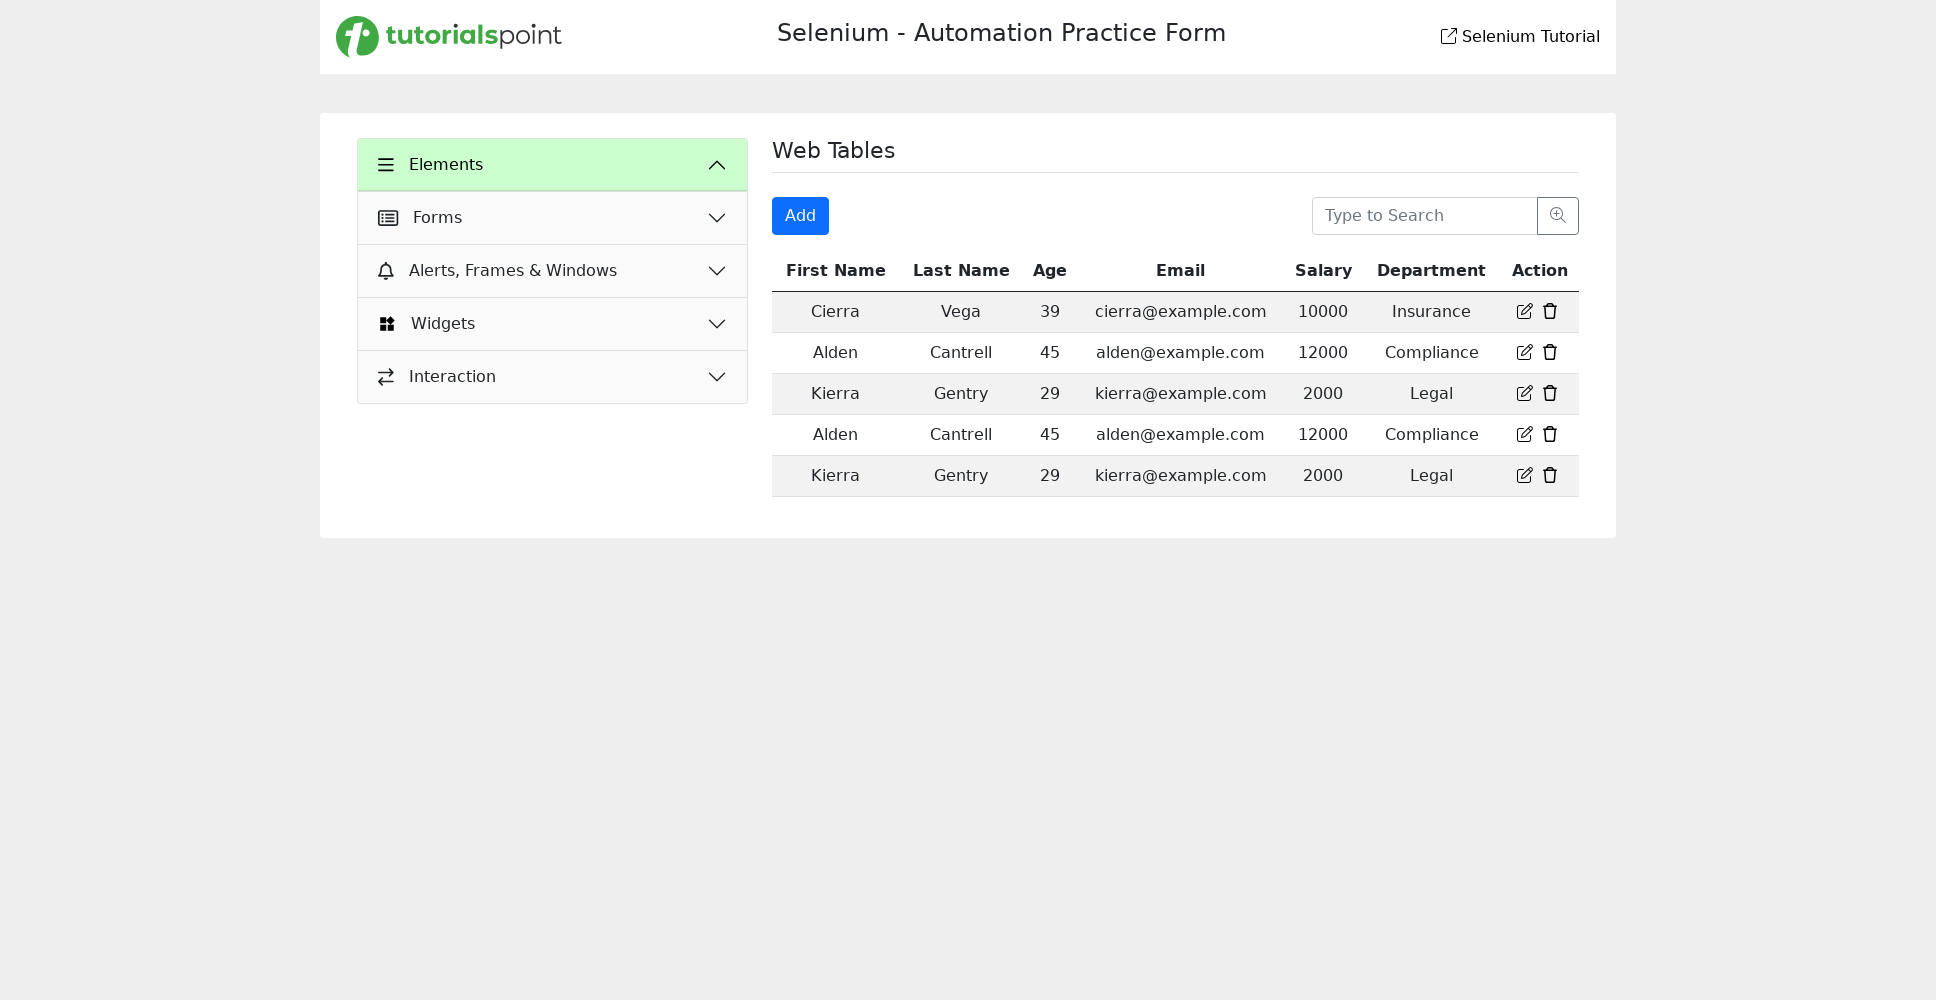

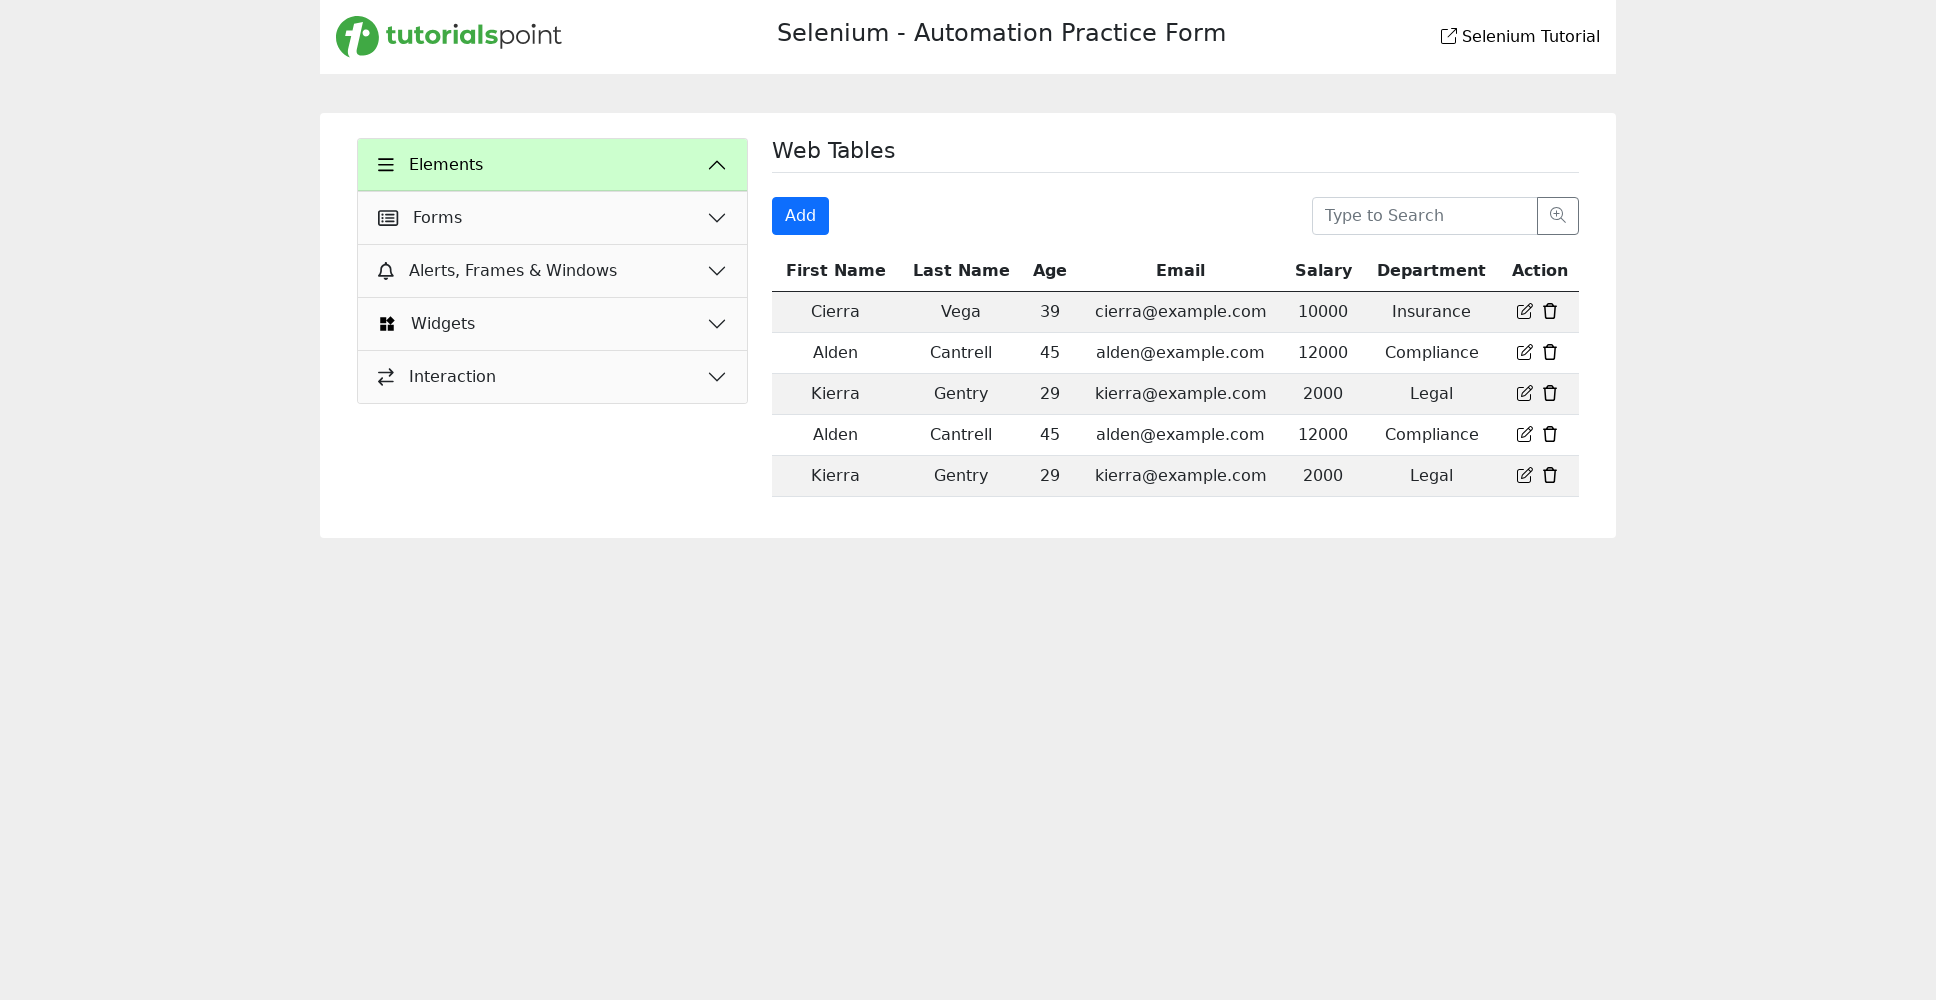